Opens two browser tabs navigating to different web application pages to test multi-tab functionality

Starting URL: https://aravind228.github.io/My-own-web-apps/

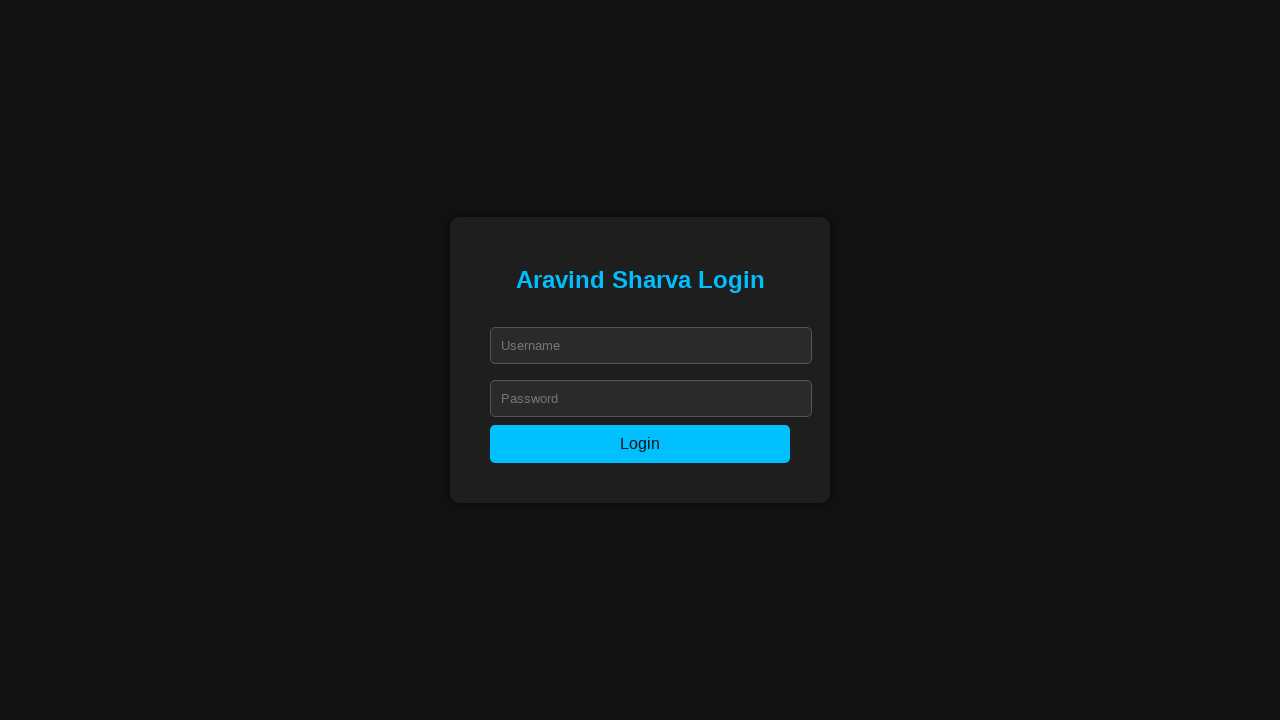

Created a new browser tab
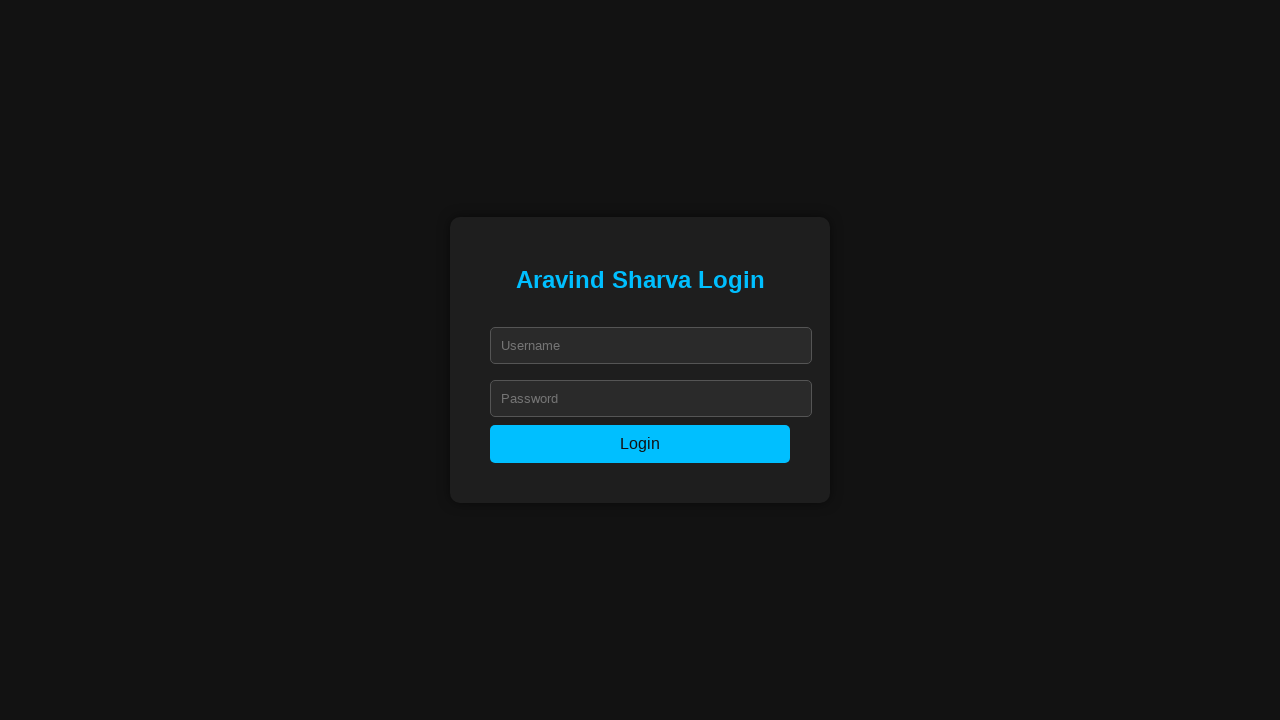

Navigated second tab to My-own-web-applications page
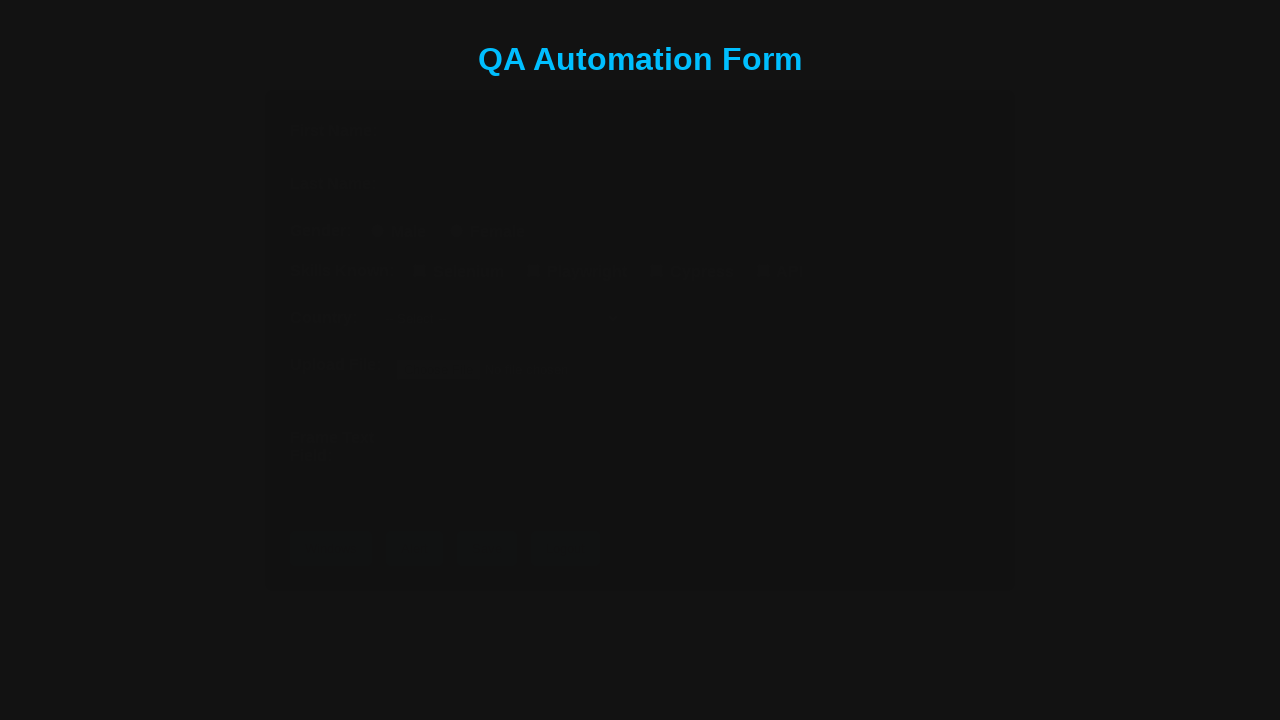

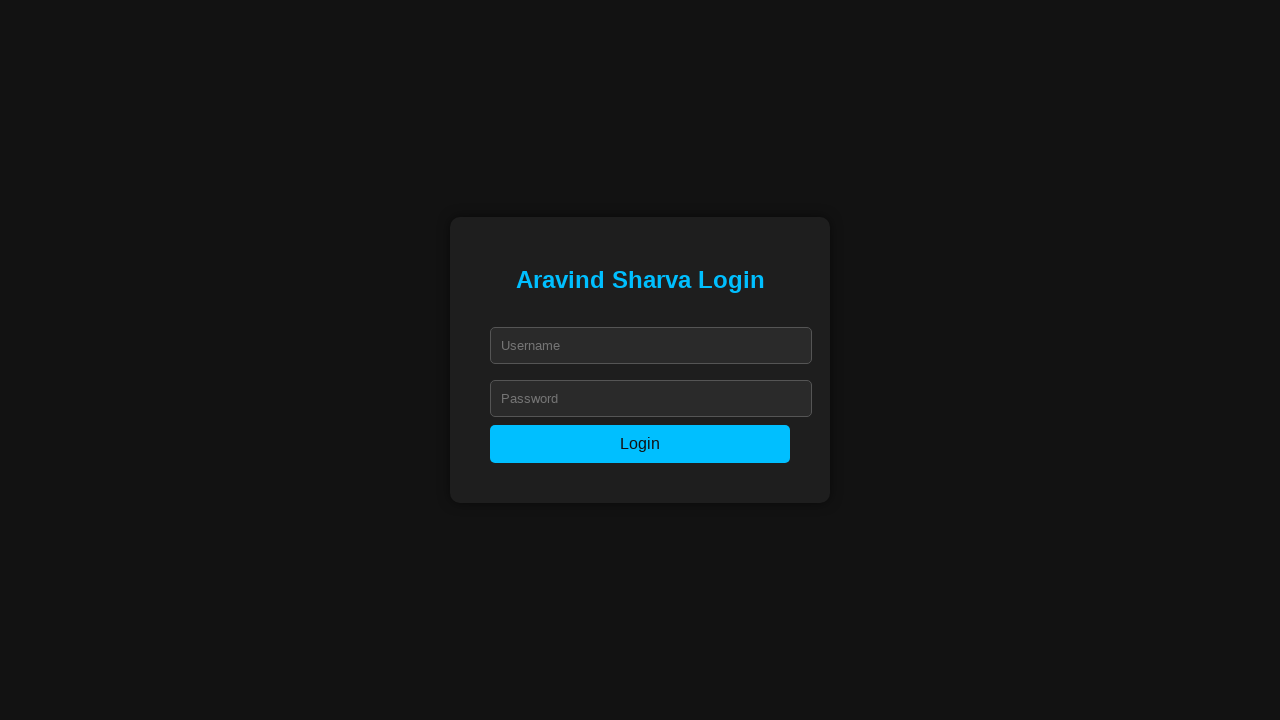